Tests that the last name field is optional and registration succeeds without it

Starting URL: https://www.sharelane.com/cgi-bin/register.py

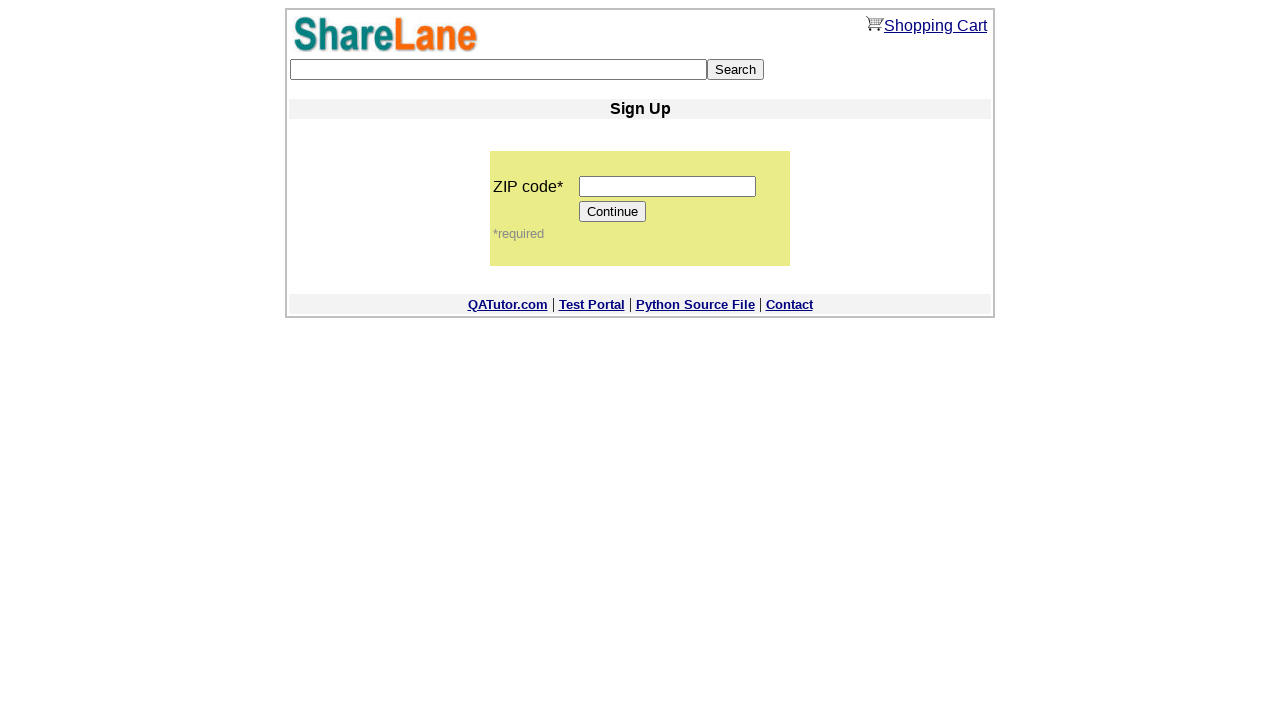

Filled zip code field with '12345' on input[name='zip_code']
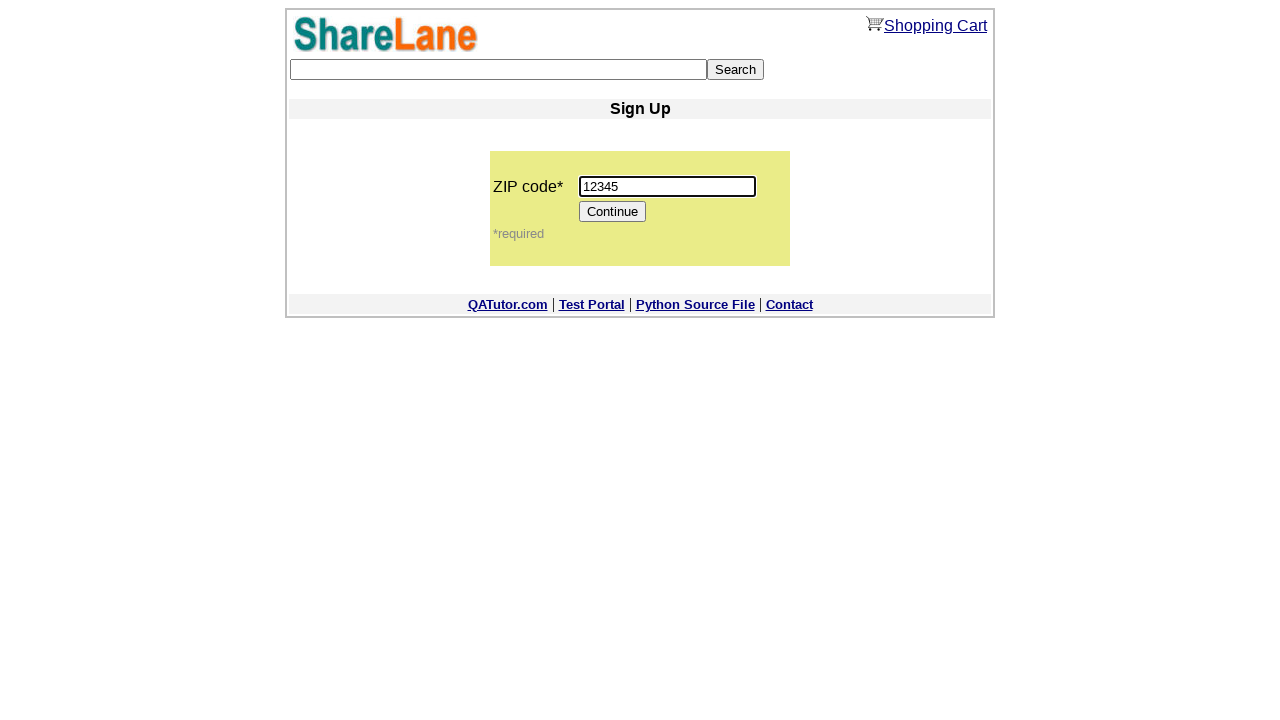

Clicked Continue button to proceed to registration form at (613, 212) on input[value='Continue']
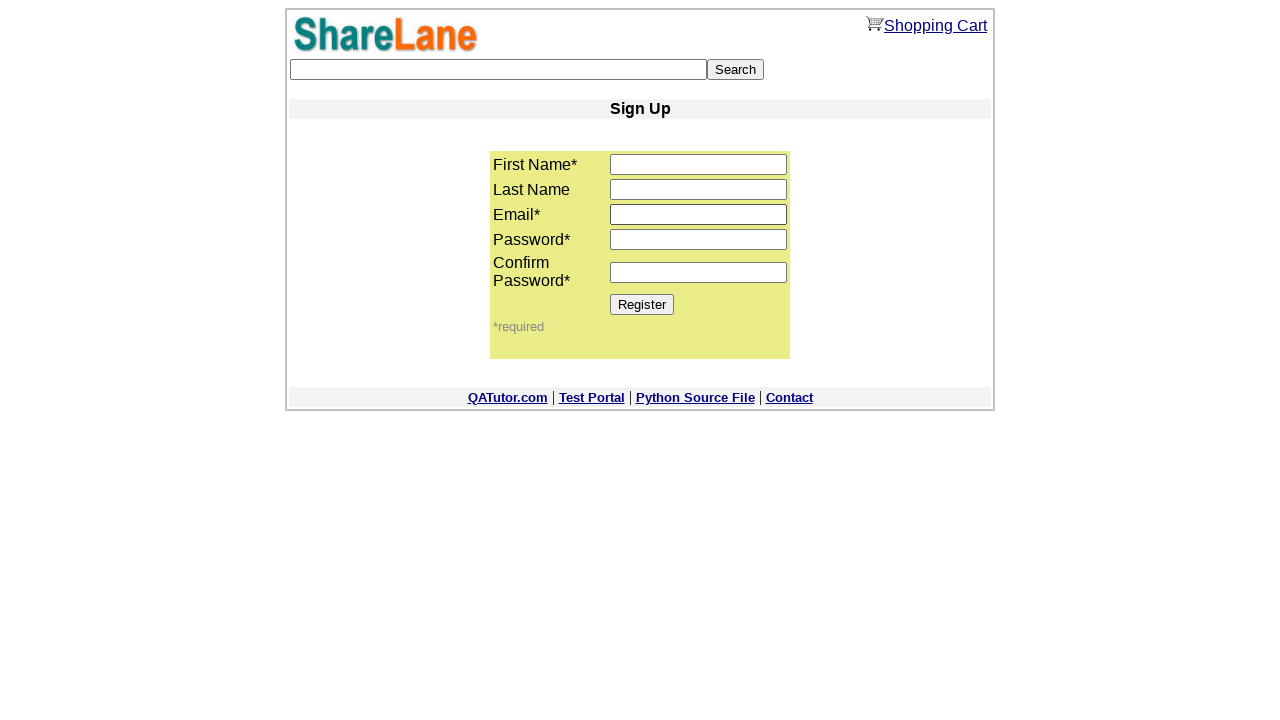

Filled first name field with 'Andrew' on input[name='first_name']
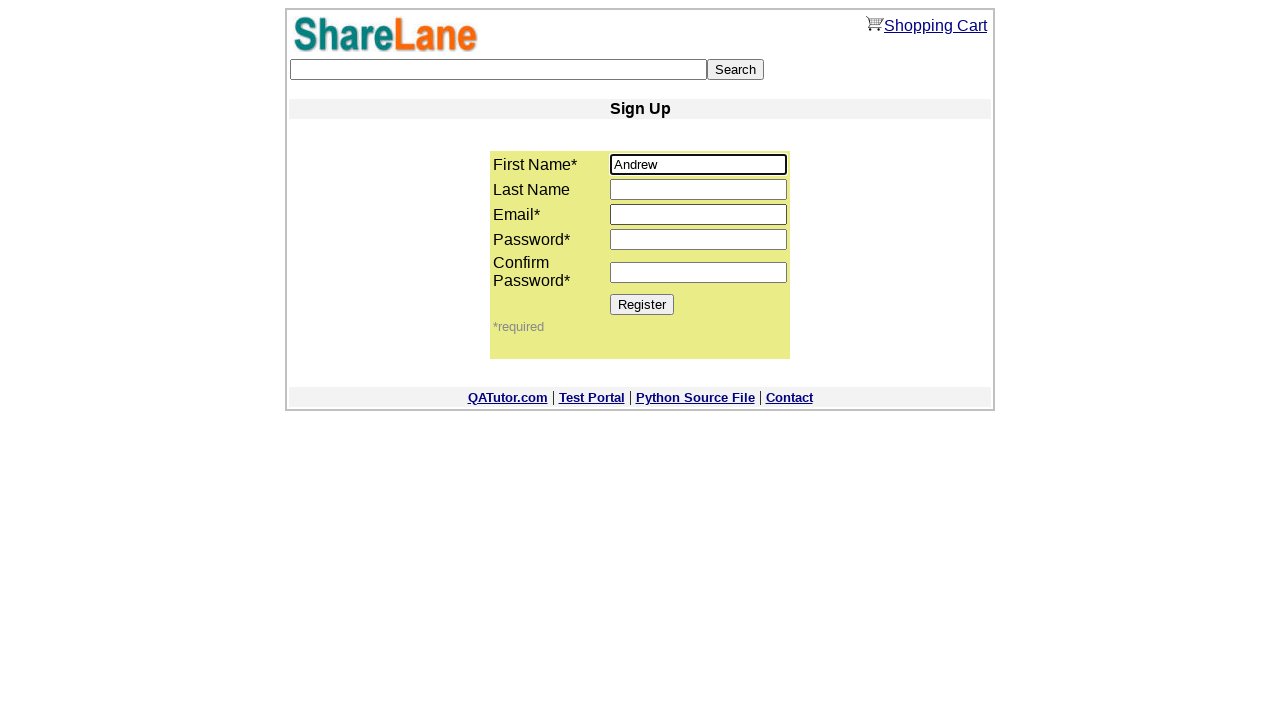

Left last name field empty to test that it is optional on input[name='last_name']
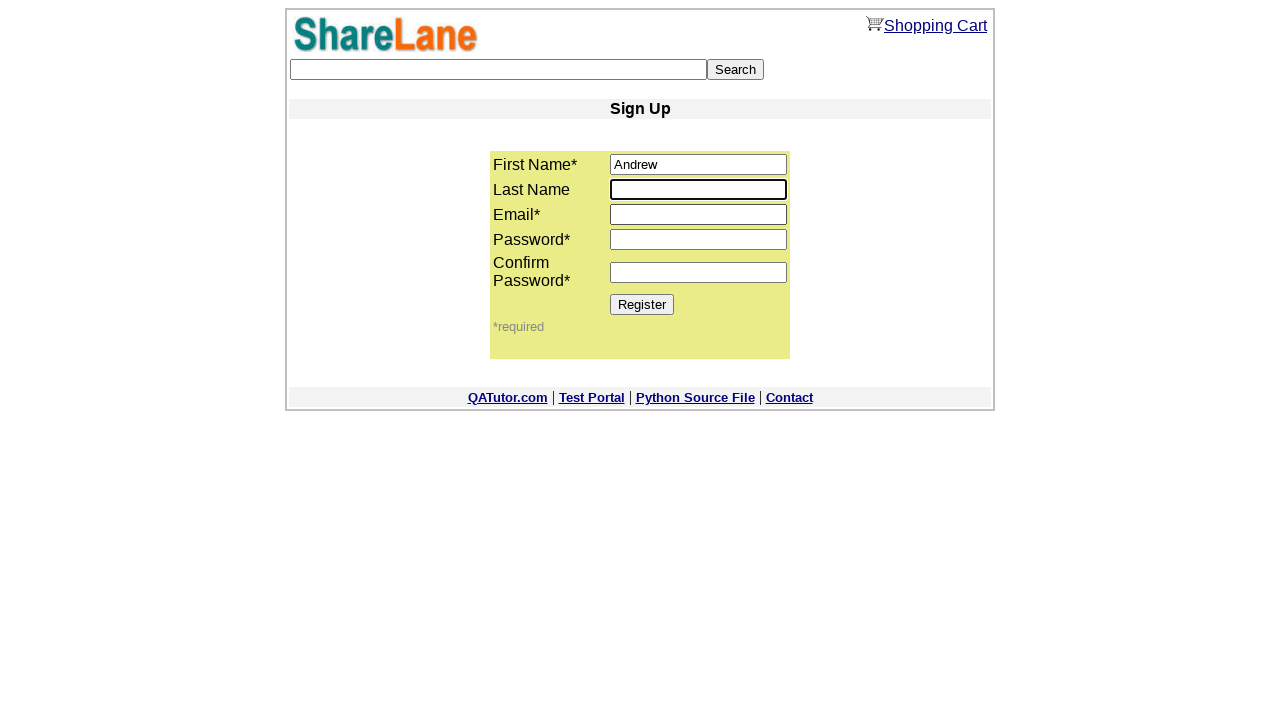

Filled email field with 'testuser234@example.com' on input[name='email']
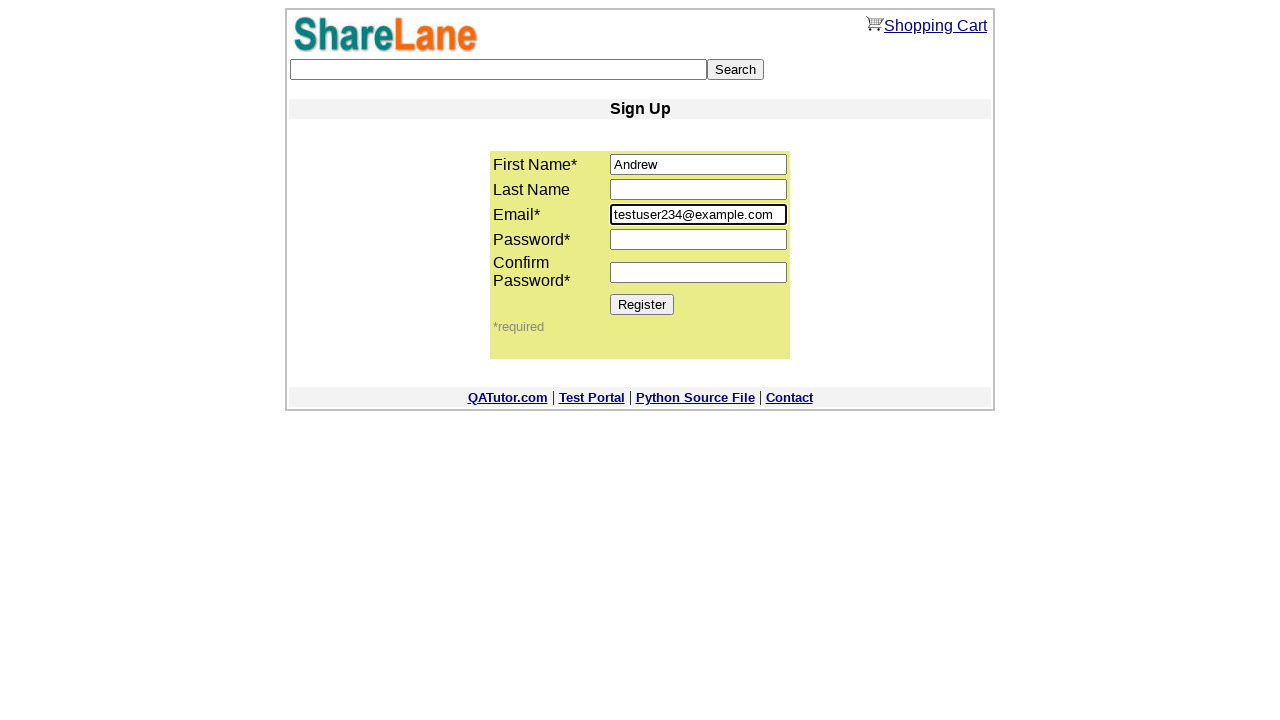

Filled password field with '1234' on input[name='password1']
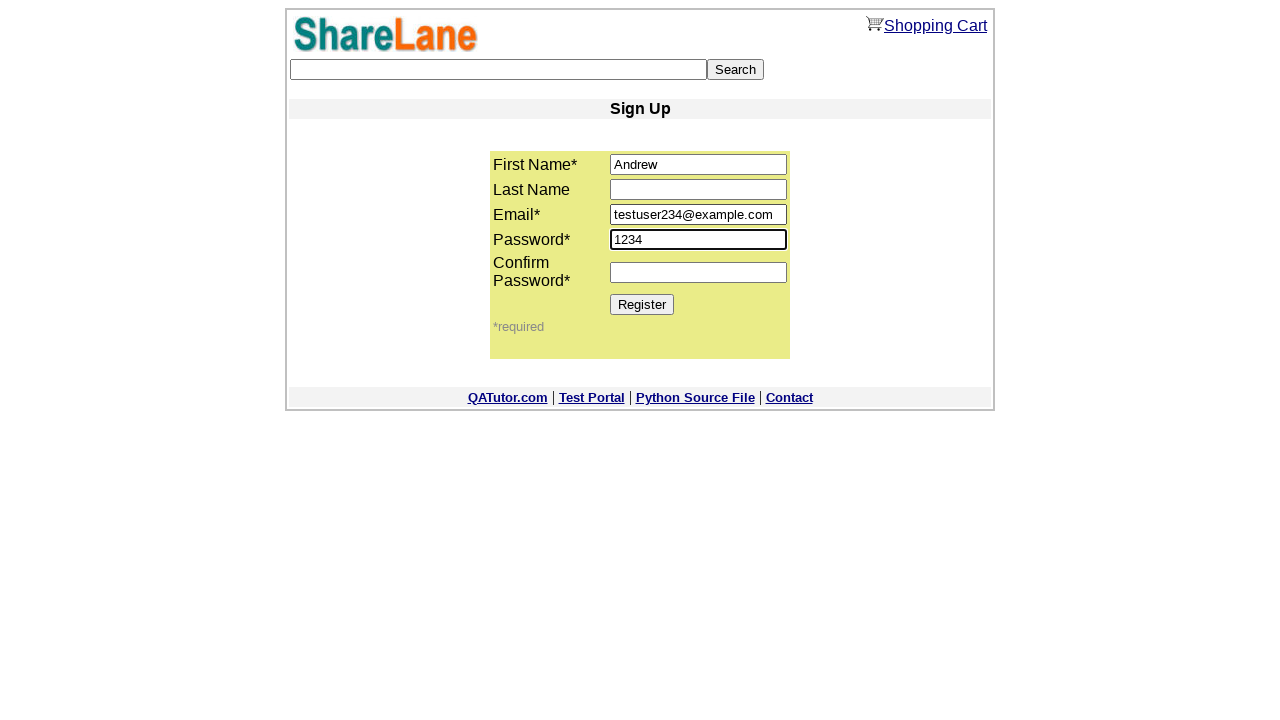

Filled password confirmation field with '1234' on input[name='password2']
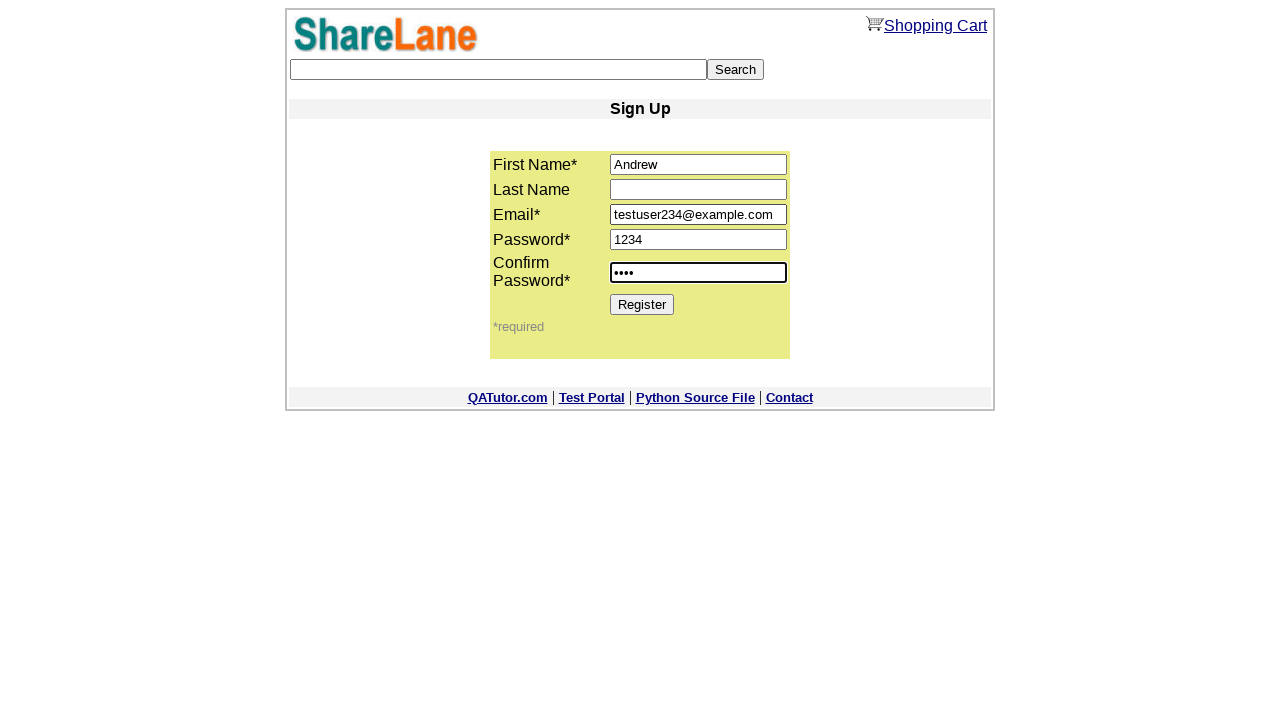

Clicked Register button to submit registration form at (642, 304) on input[value='Register']
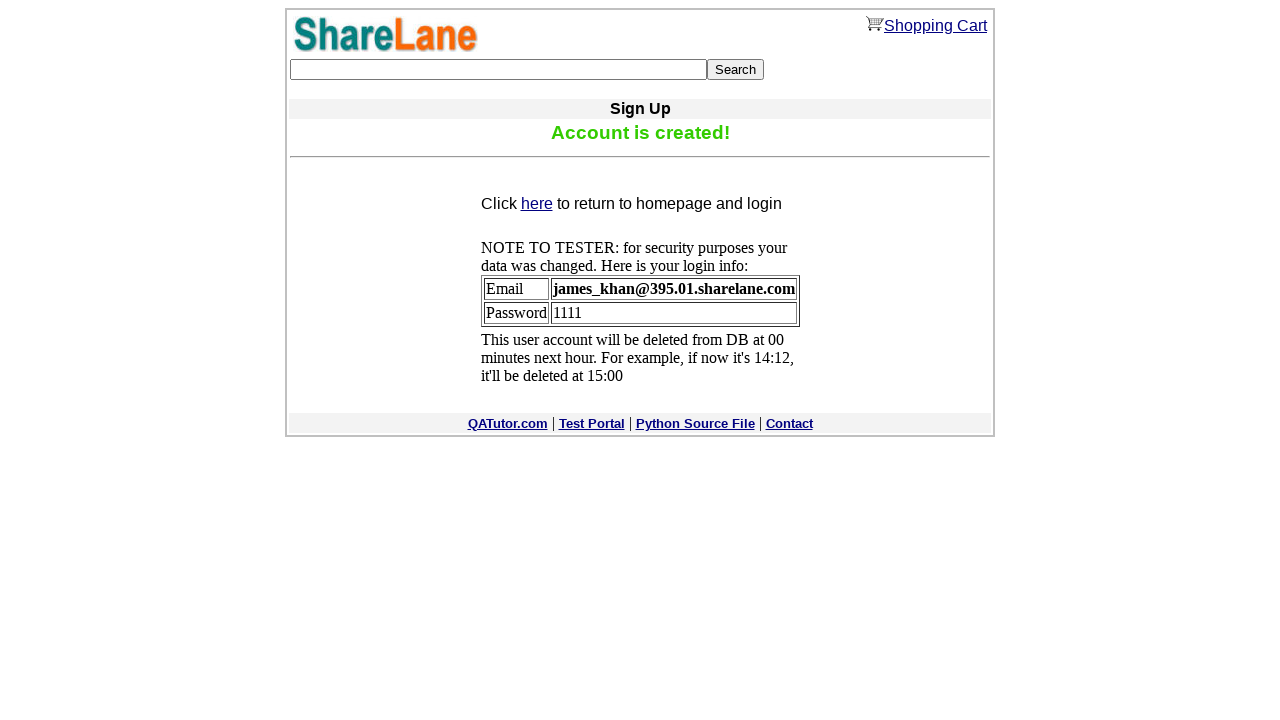

Confirmation message appeared, verifying successful registration without last name
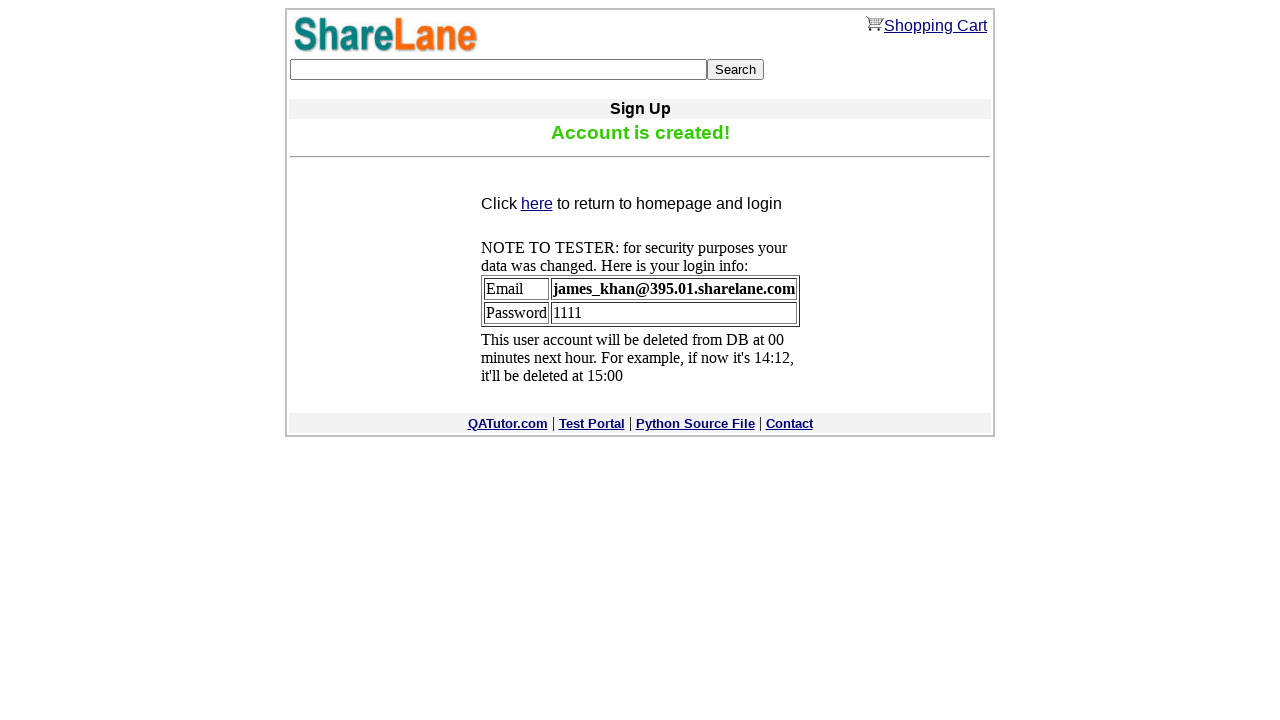

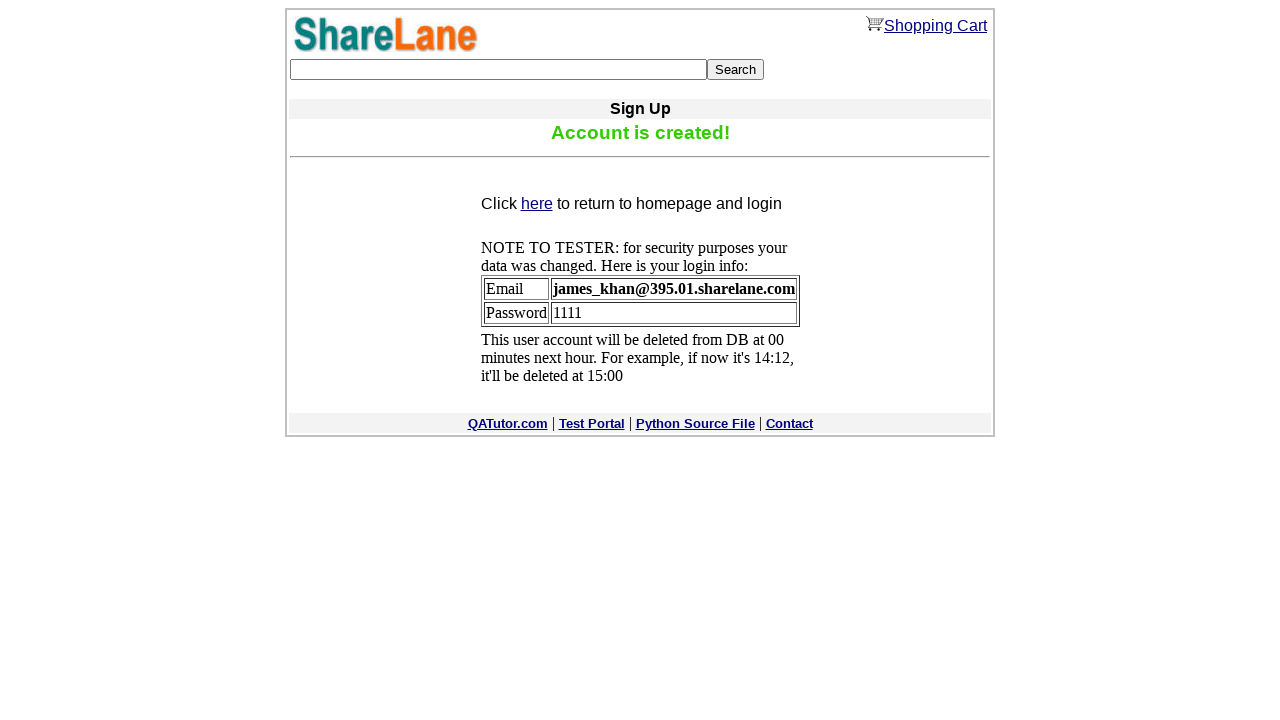